Tests that clicking the "Community Guidelines" link in the footer navigates to the correct page

Starting URL: https://scratch.mit.edu

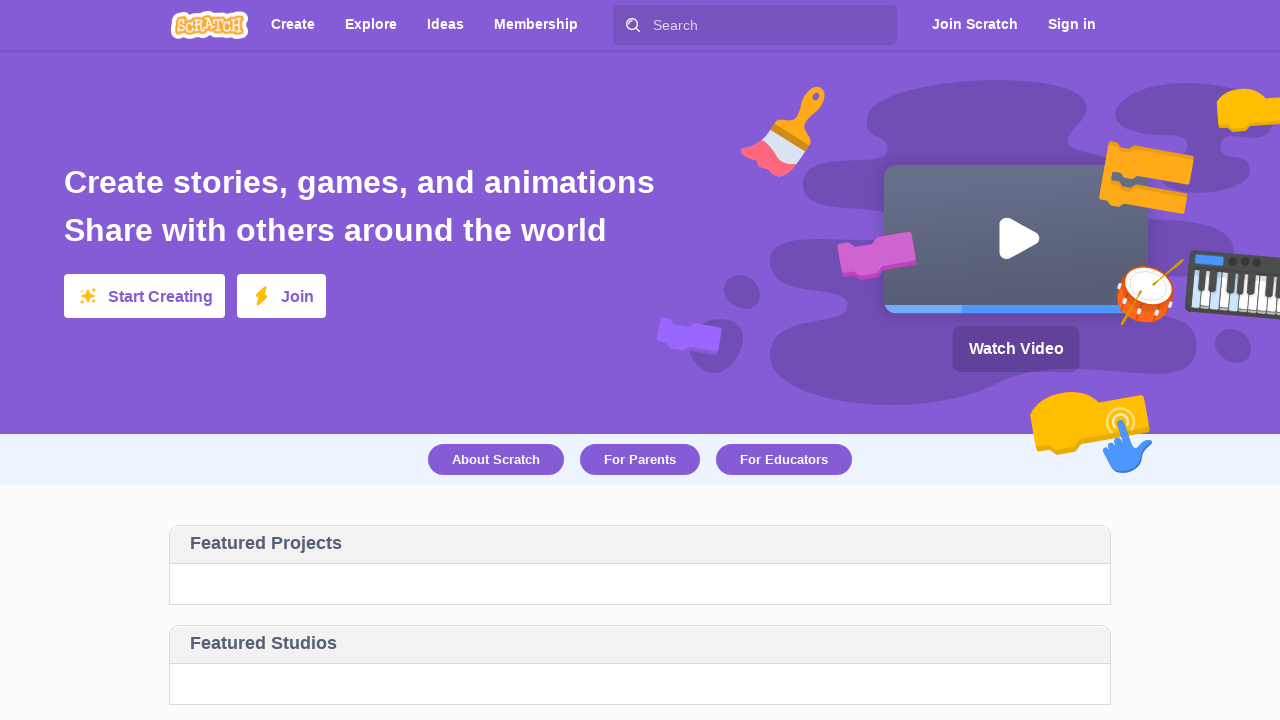

Waited for footer element to load
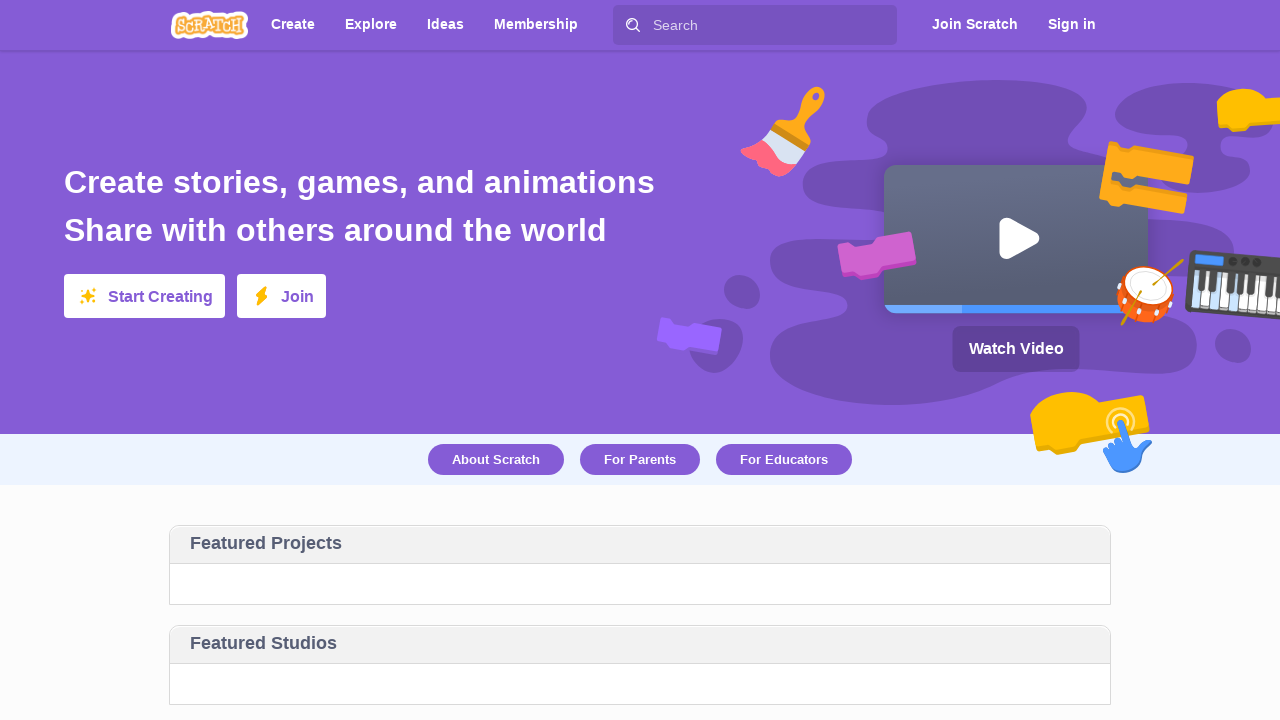

Clicked 'Community Guidelines' link in footer at (431, 486) on #footer >> text=Community Guidelines
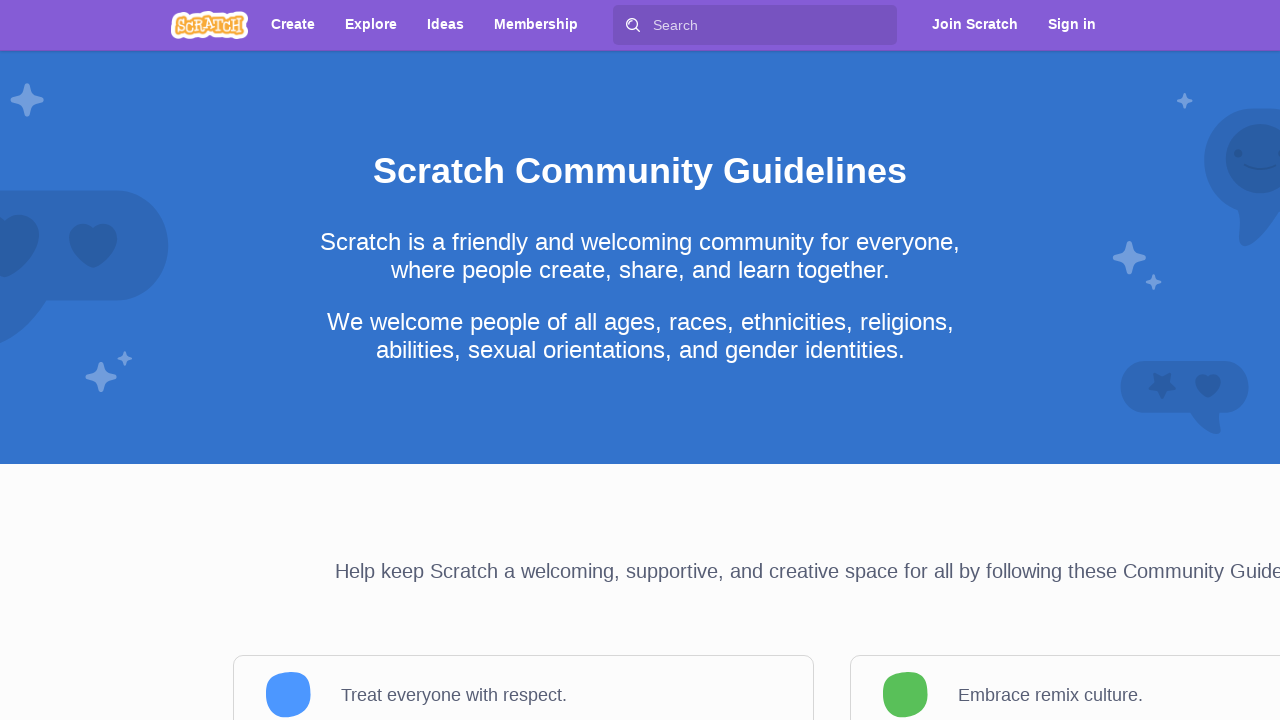

Verified navigation to Community Guidelines page
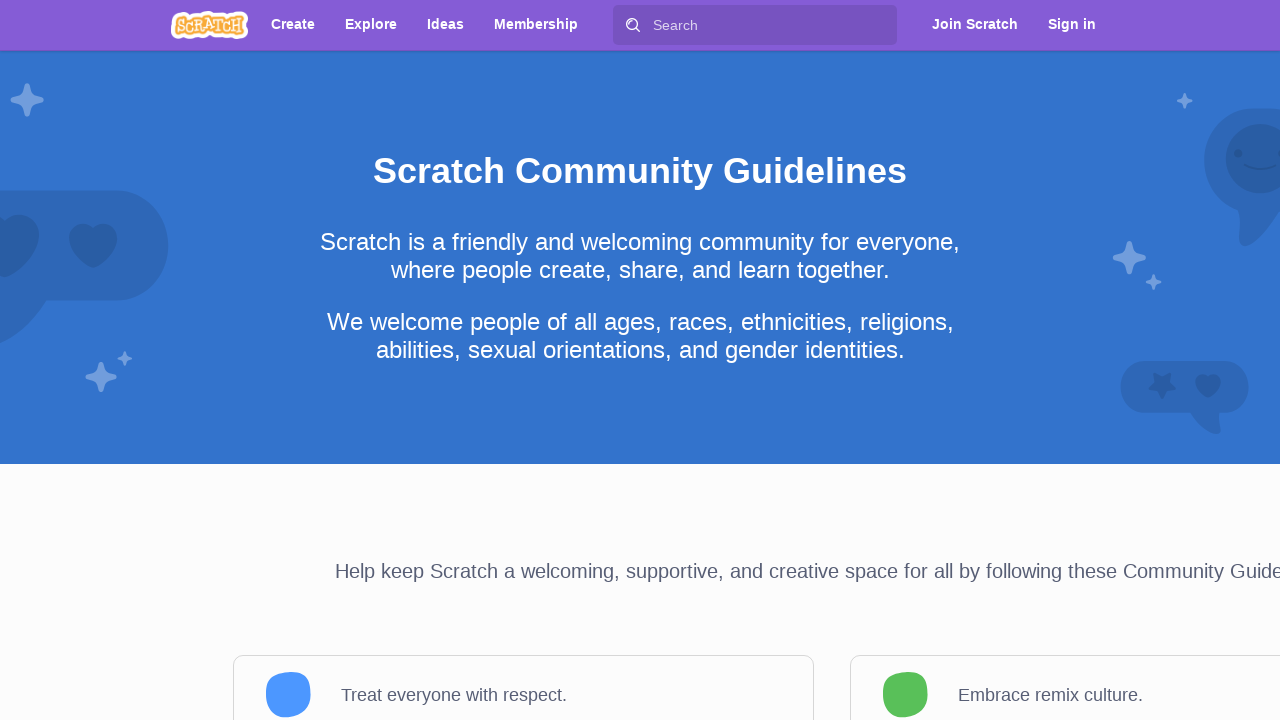

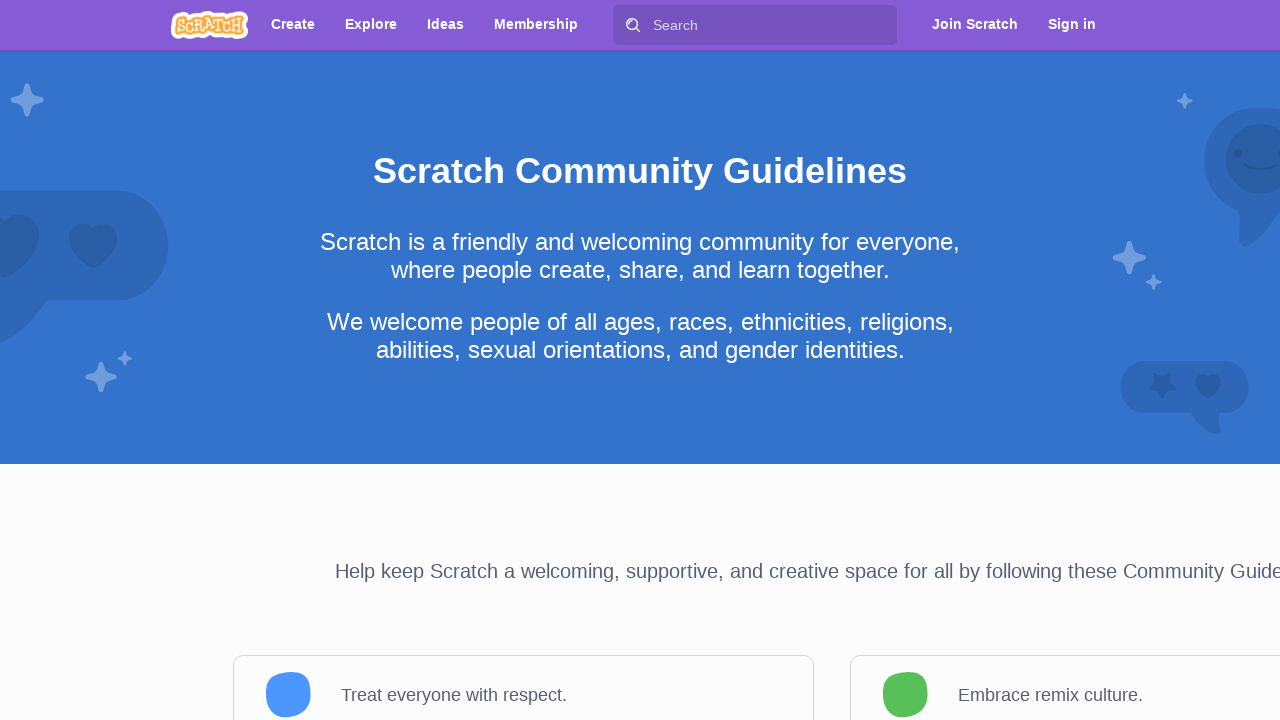